Tests right-click context menu functionality by performing a right-click action on a button element

Starting URL: http://swisnl.github.io/jQuery-contextMenu/demo.html

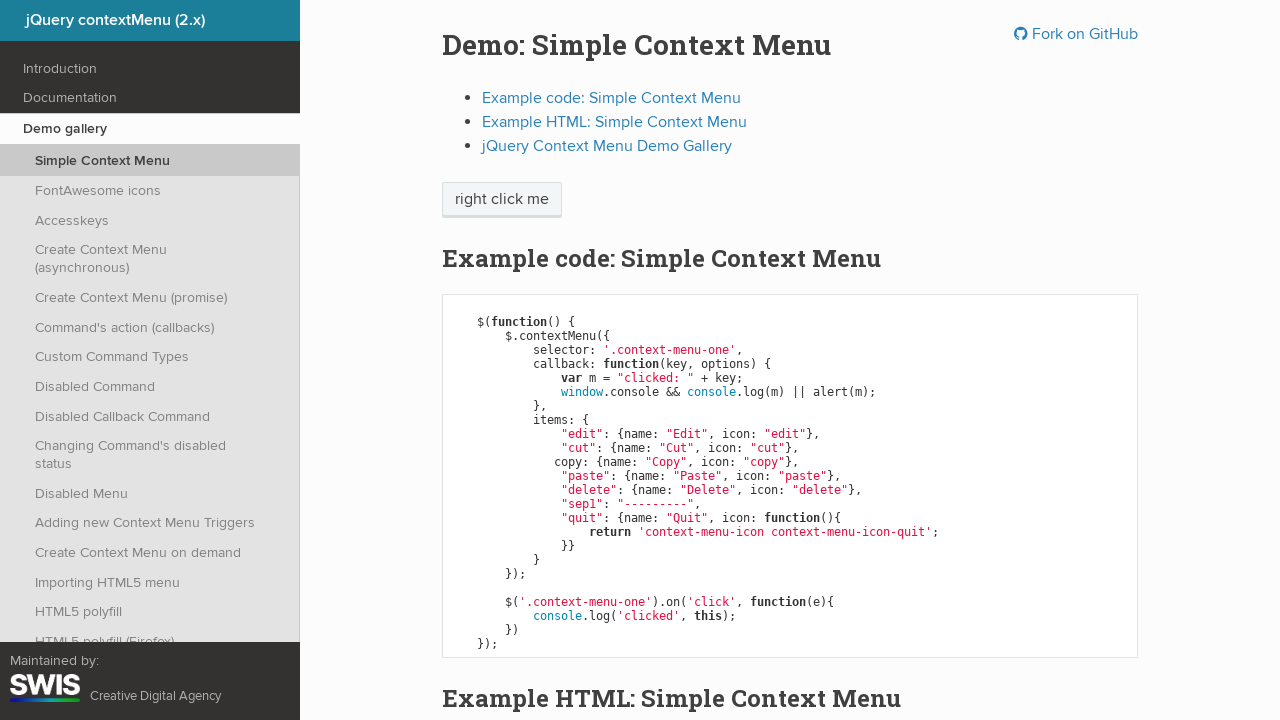

Located the button element for right-click context menu
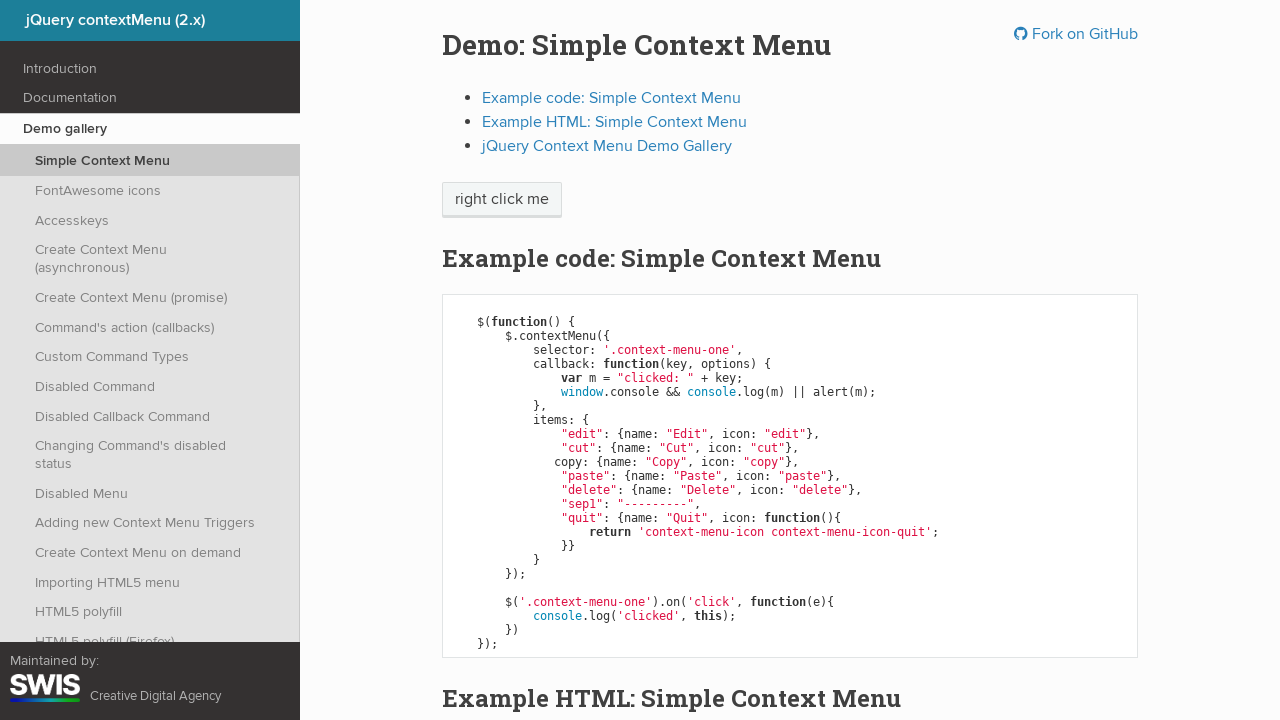

Performed right-click action on the button element at (502, 200) on xpath=//span[@class='context-menu-one btn btn-neutral']
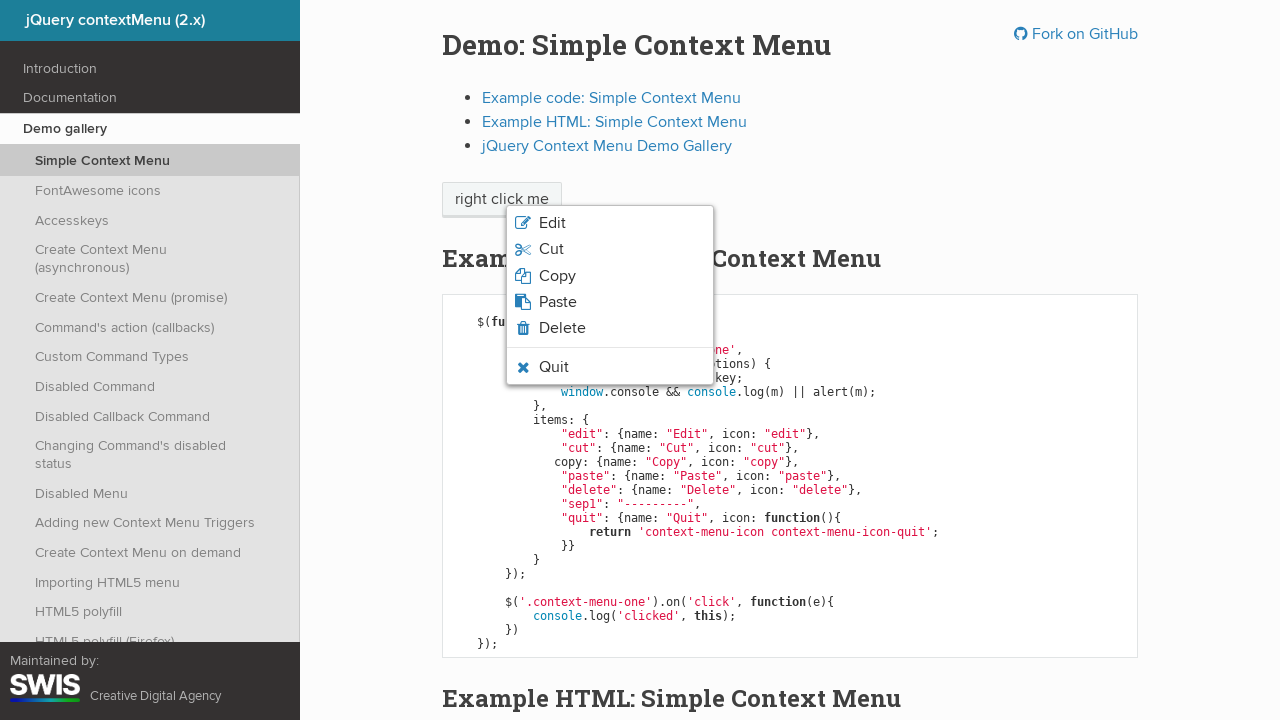

Context menu appeared and became visible
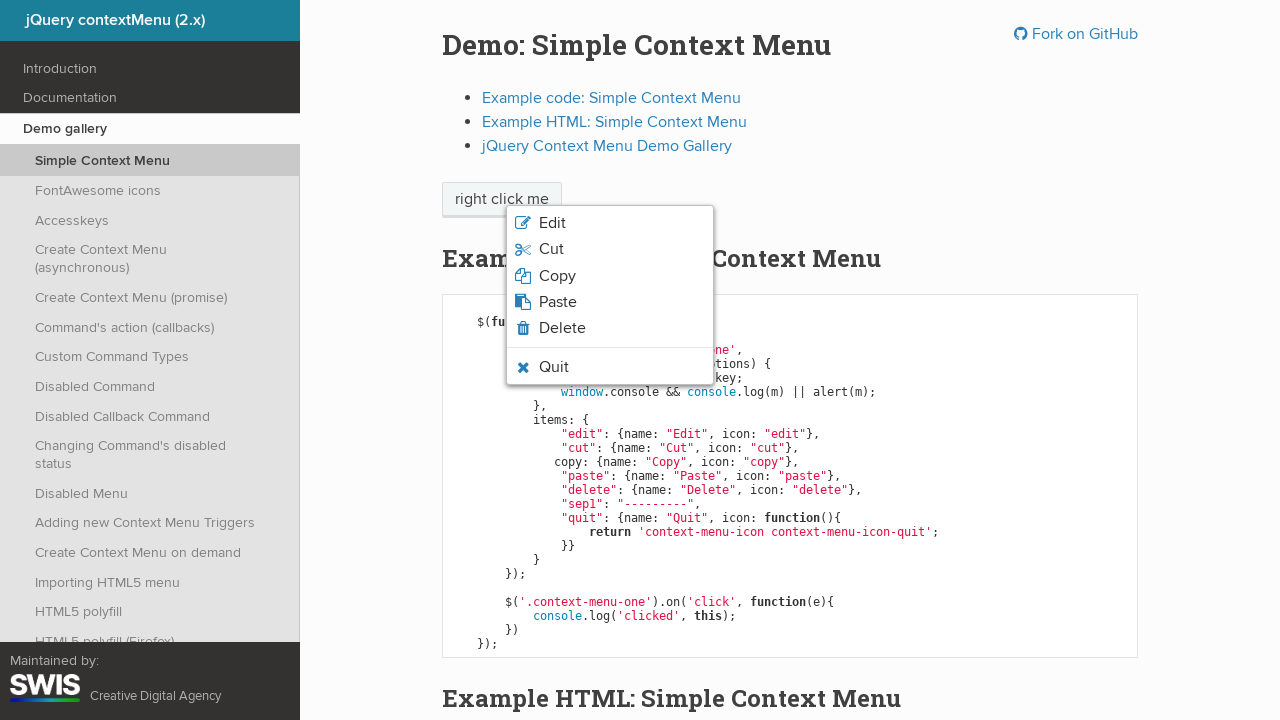

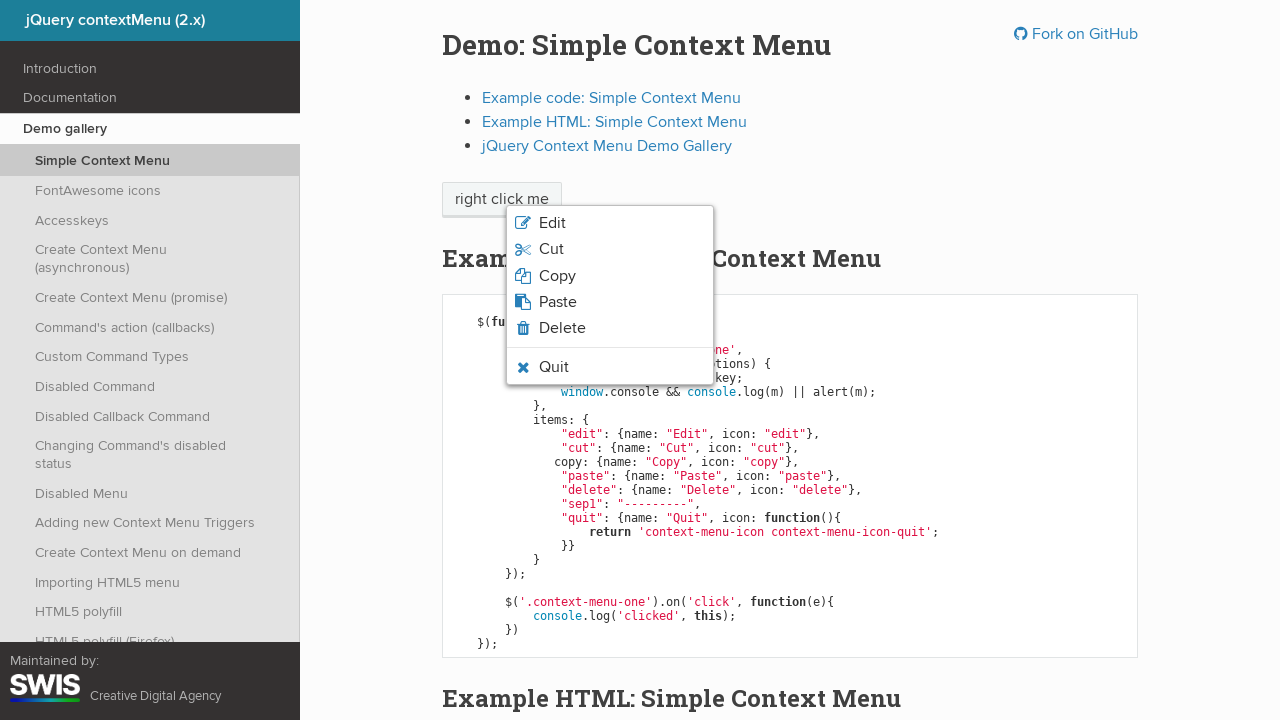